Tests that edits are cancelled when pressing Escape key

Starting URL: https://demo.playwright.dev/todomvc

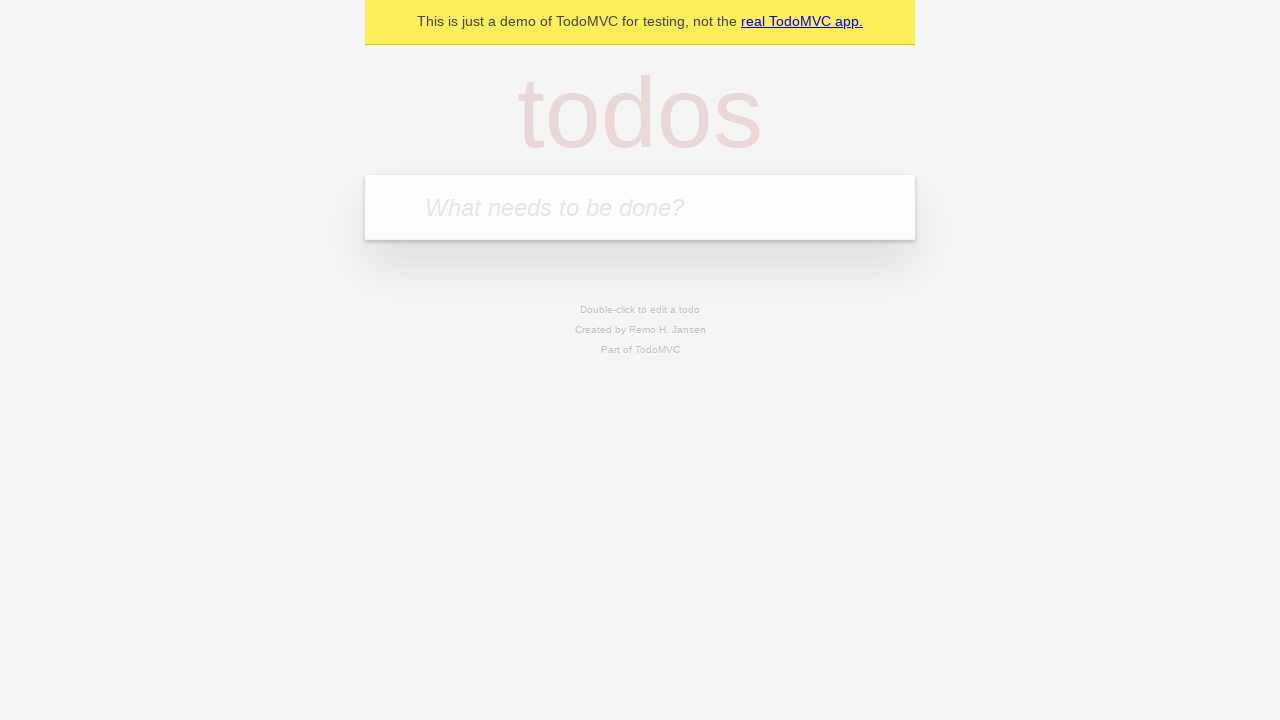

Filled todo input with 'buy some cheese' on internal:attr=[placeholder="What needs to be done?"i]
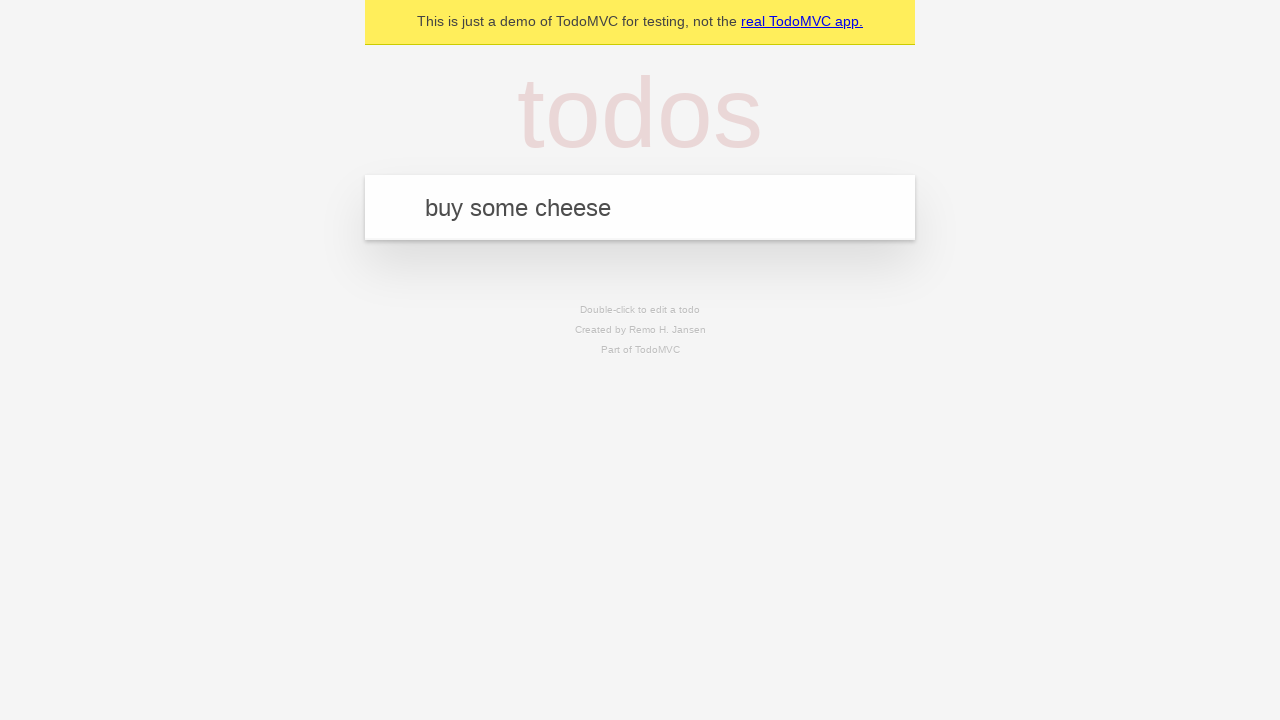

Pressed Enter to create todo 'buy some cheese' on internal:attr=[placeholder="What needs to be done?"i]
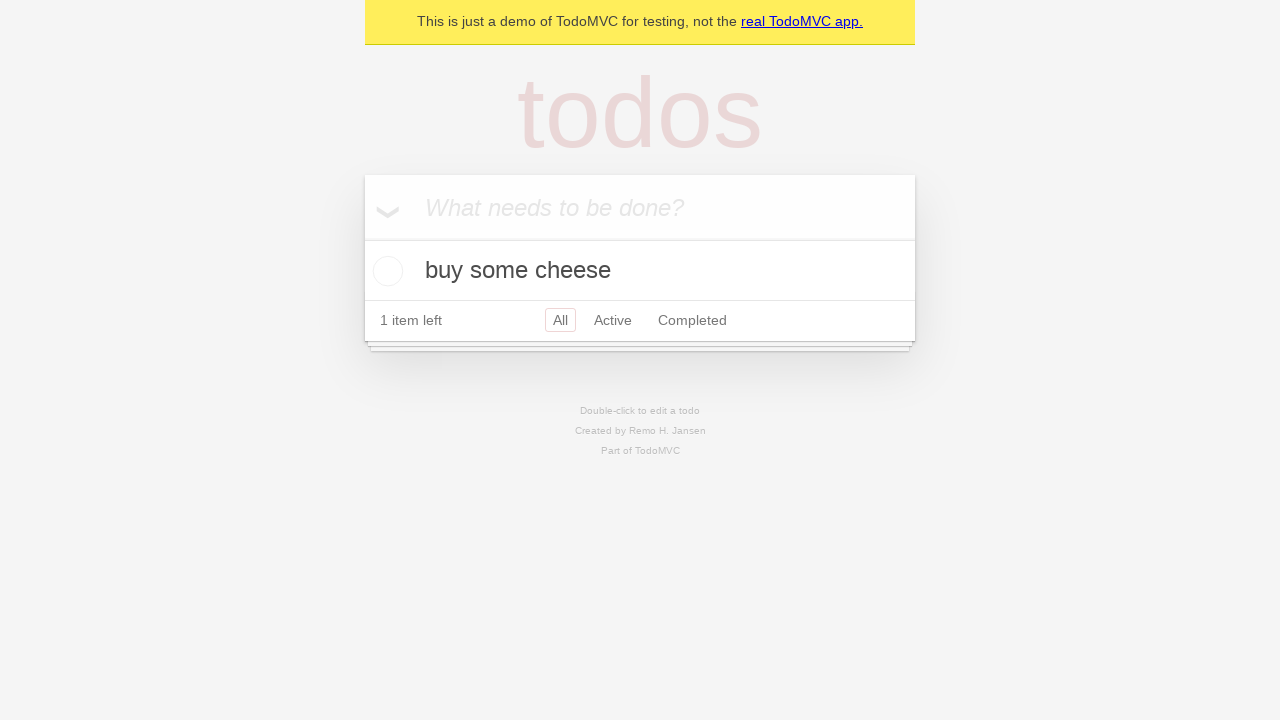

Filled todo input with 'feed the cat' on internal:attr=[placeholder="What needs to be done?"i]
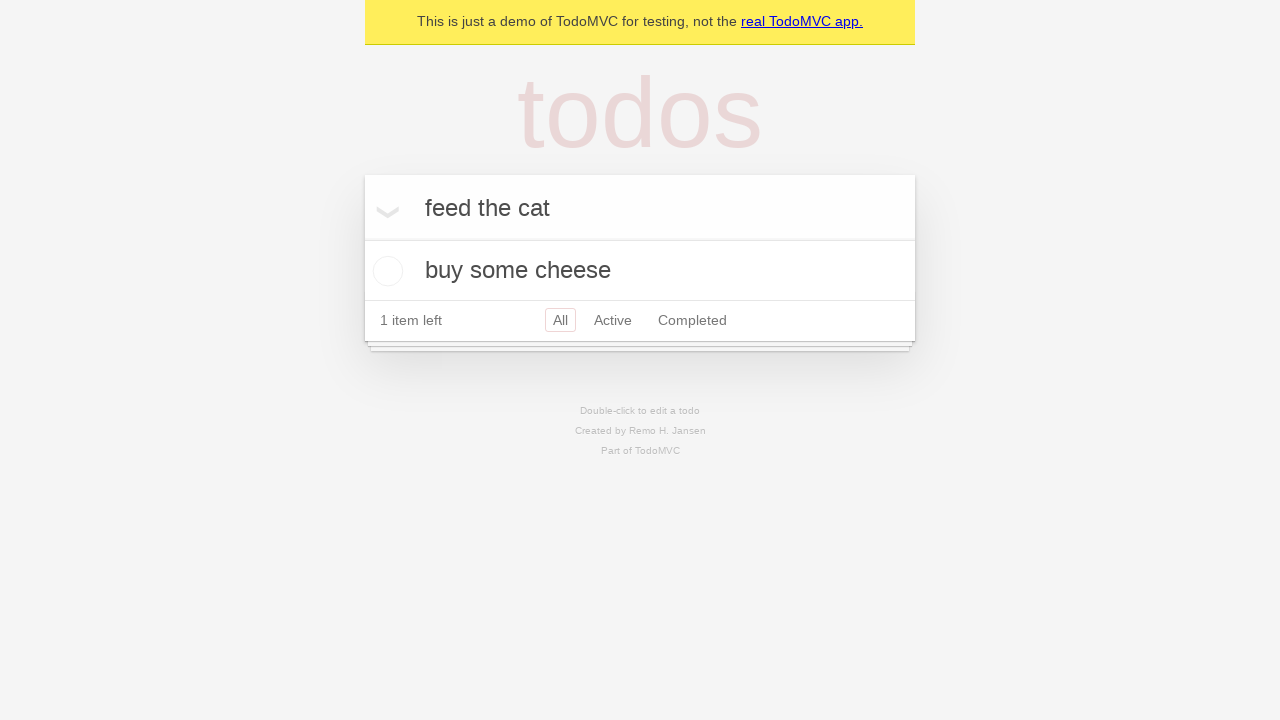

Pressed Enter to create todo 'feed the cat' on internal:attr=[placeholder="What needs to be done?"i]
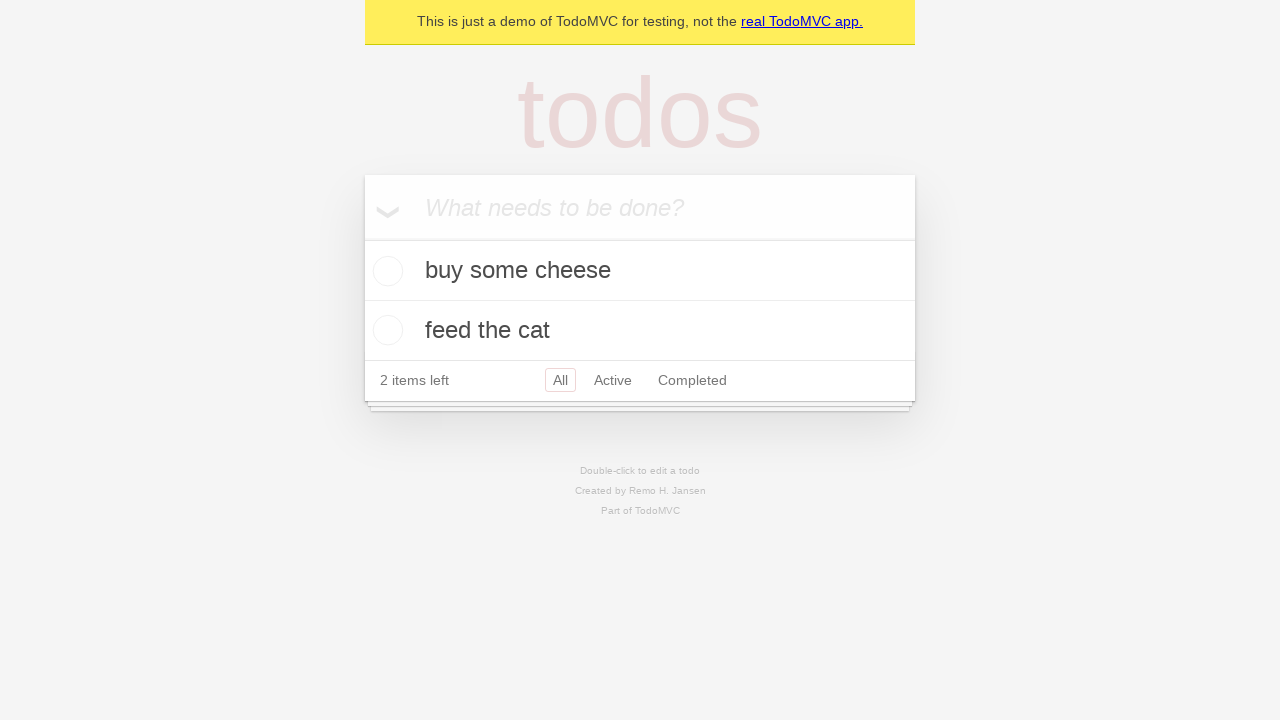

Filled todo input with 'book a doctors appointment' on internal:attr=[placeholder="What needs to be done?"i]
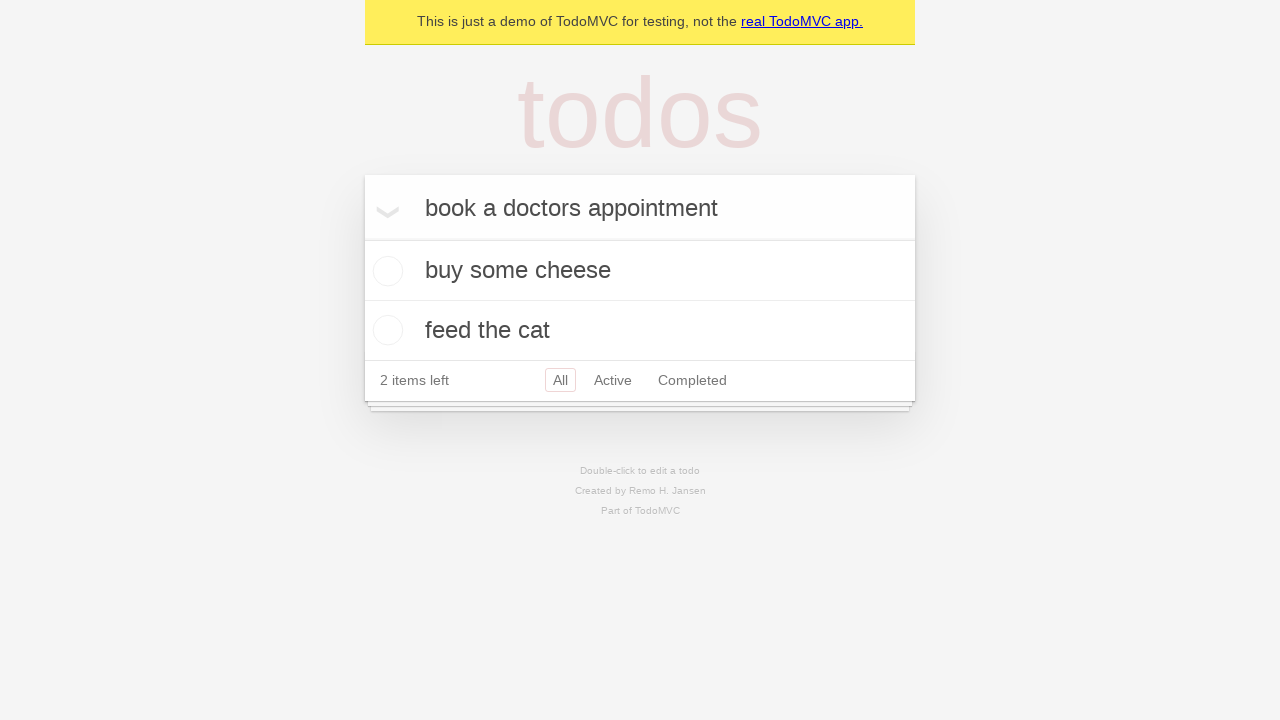

Pressed Enter to create todo 'book a doctors appointment' on internal:attr=[placeholder="What needs to be done?"i]
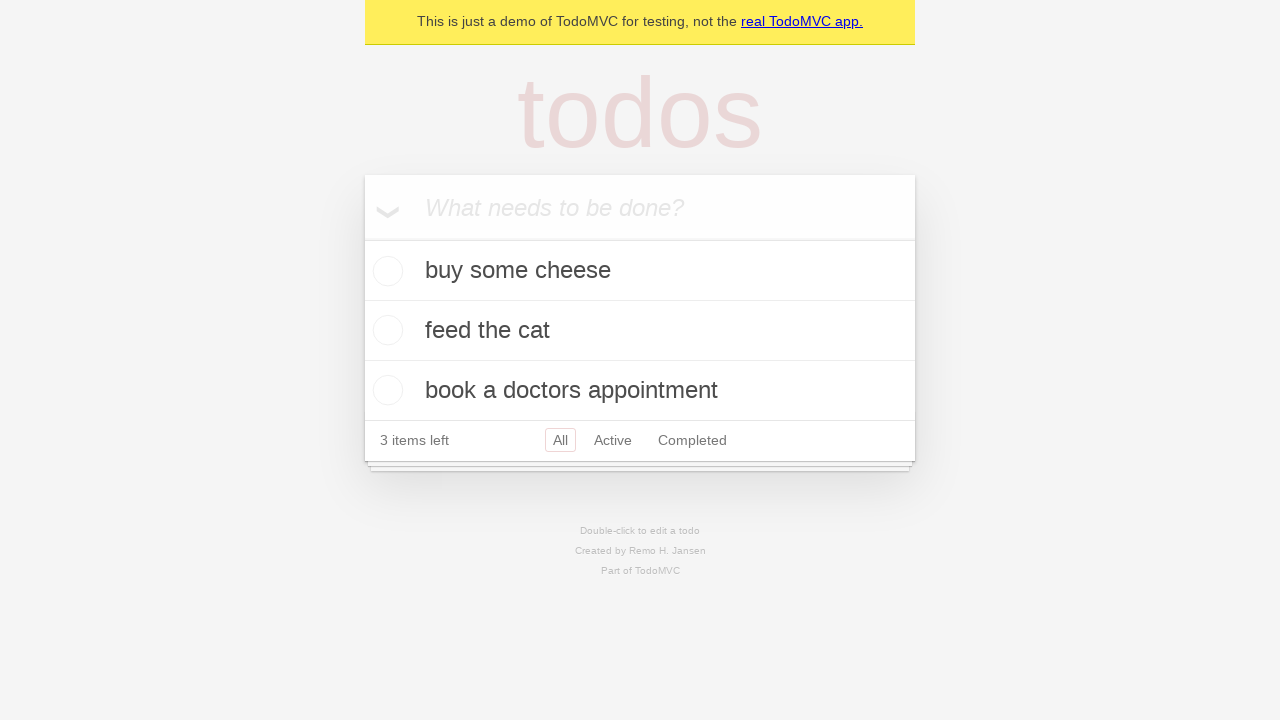

Waited for 3 todos to be created
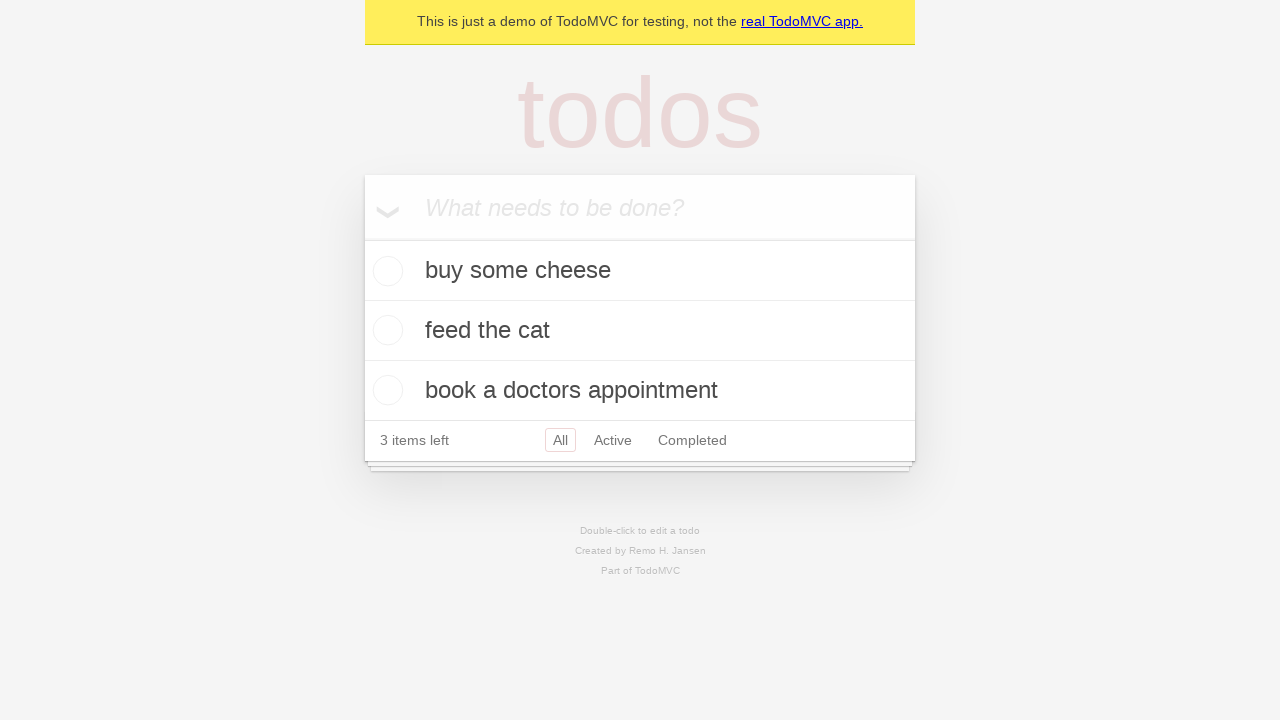

Double-clicked second todo item to enter edit mode at (640, 331) on internal:testid=[data-testid="todo-item"s] >> nth=1
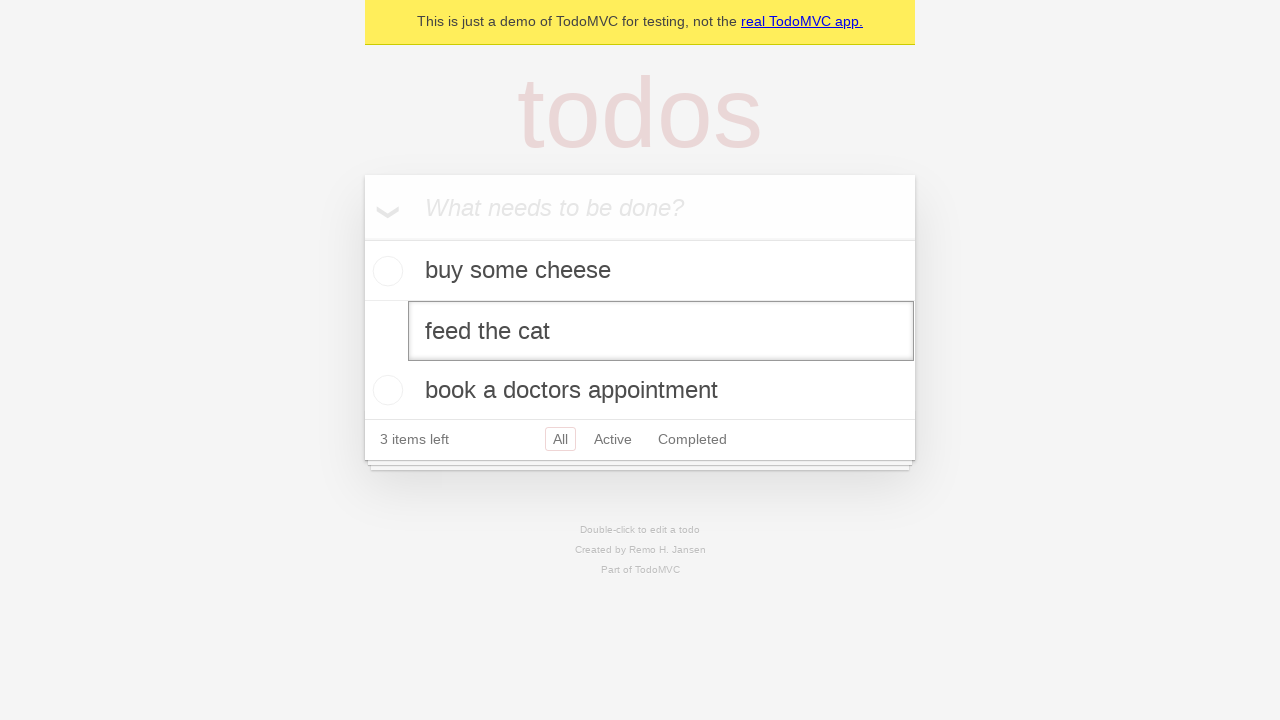

Filled edit field with 'buy some sausages' on internal:testid=[data-testid="todo-item"s] >> nth=1 >> internal:role=textbox[nam
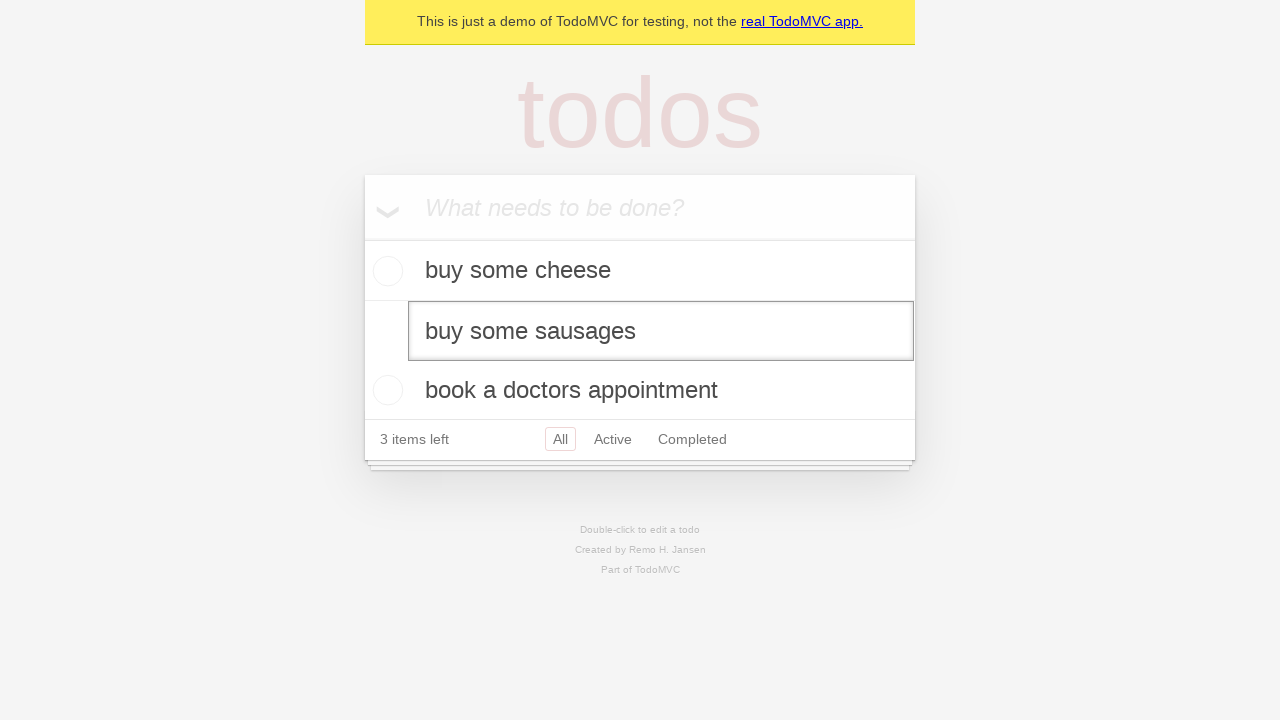

Pressed Escape key to cancel edit and revert changes on internal:testid=[data-testid="todo-item"s] >> nth=1 >> internal:role=textbox[nam
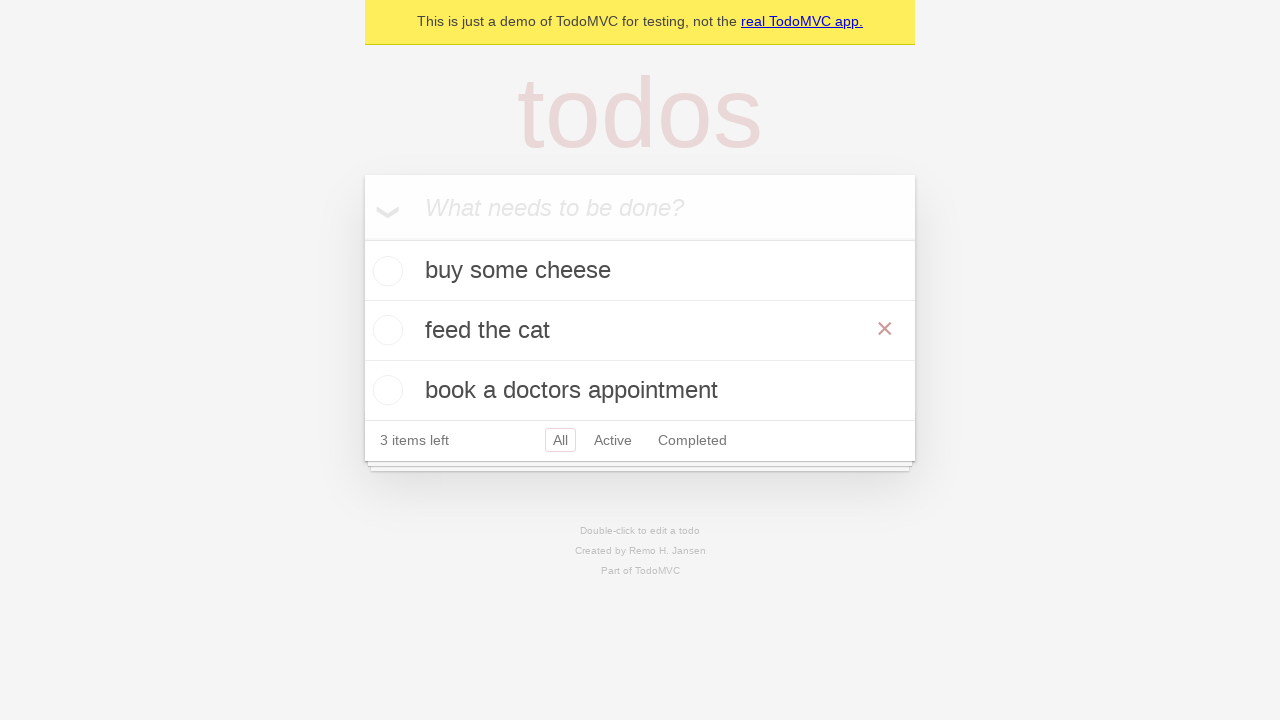

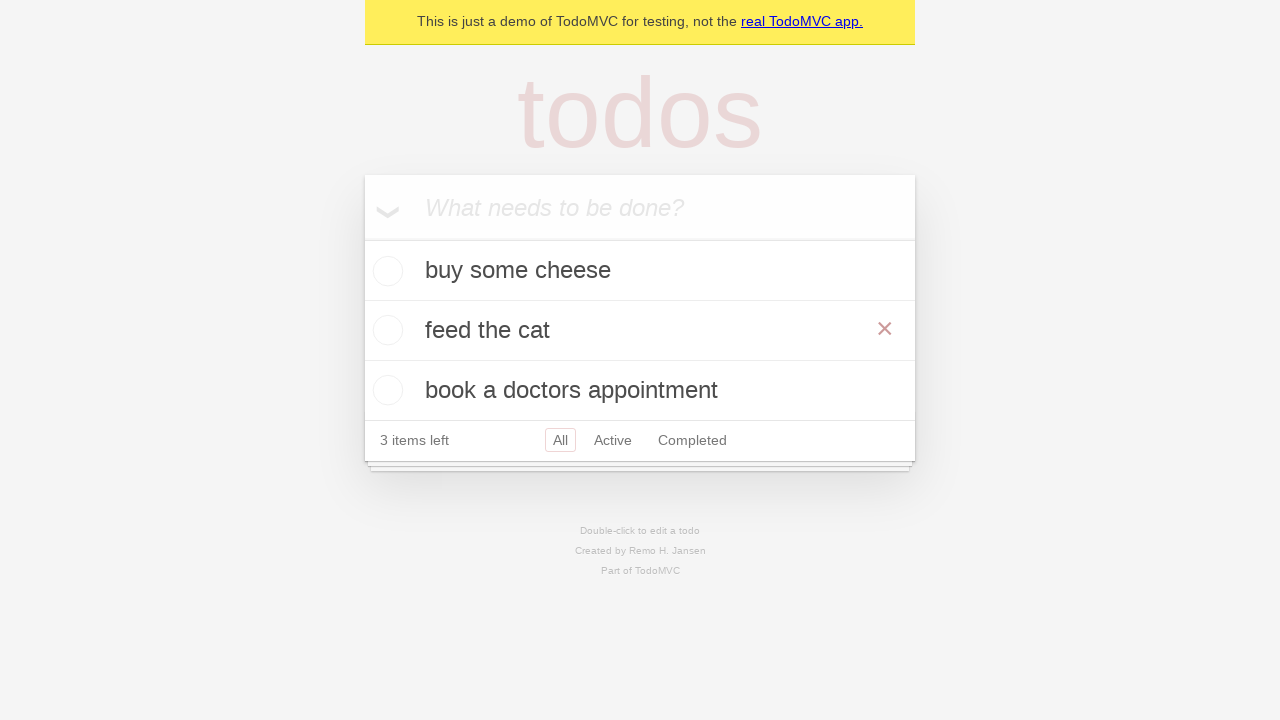